Tests JavaScript confirm dialog by clicking the confirm button, dismissing the dialog, and verifying the result

Starting URL: https://the-internet.herokuapp.com/javascript_alerts

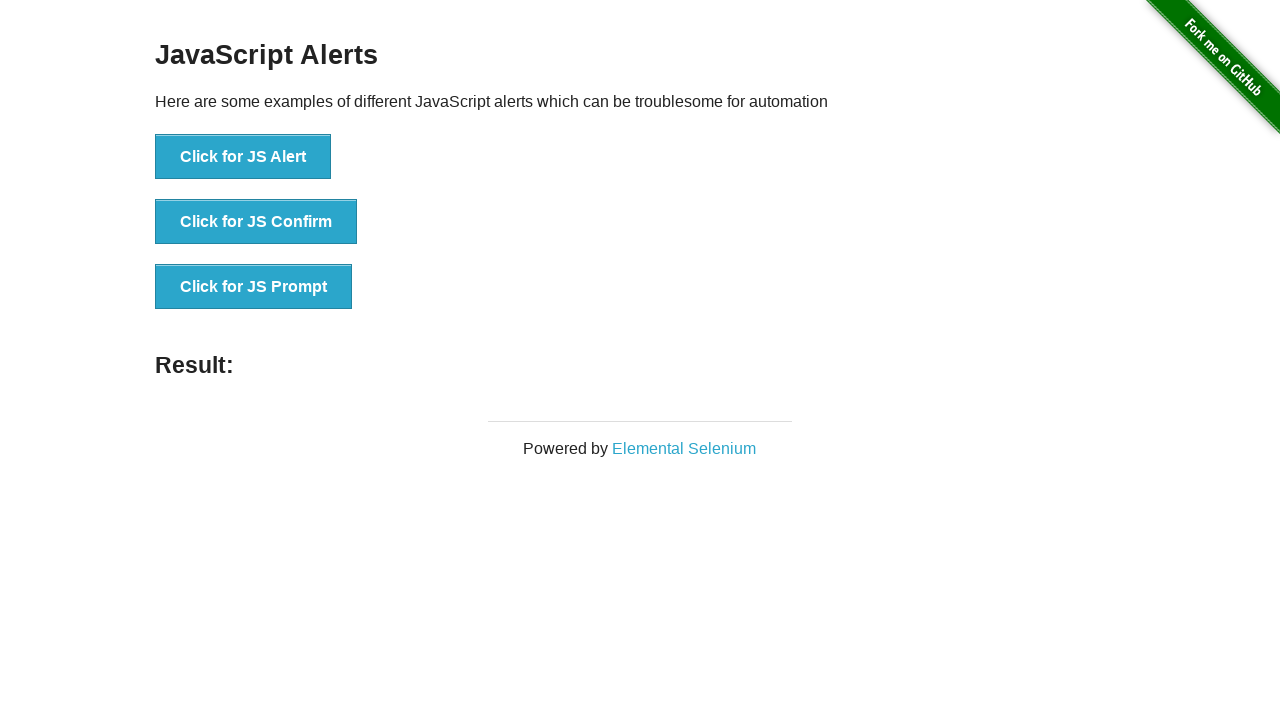

Clicked the JS Confirm button at (256, 222) on text='Click for JS Confirm'
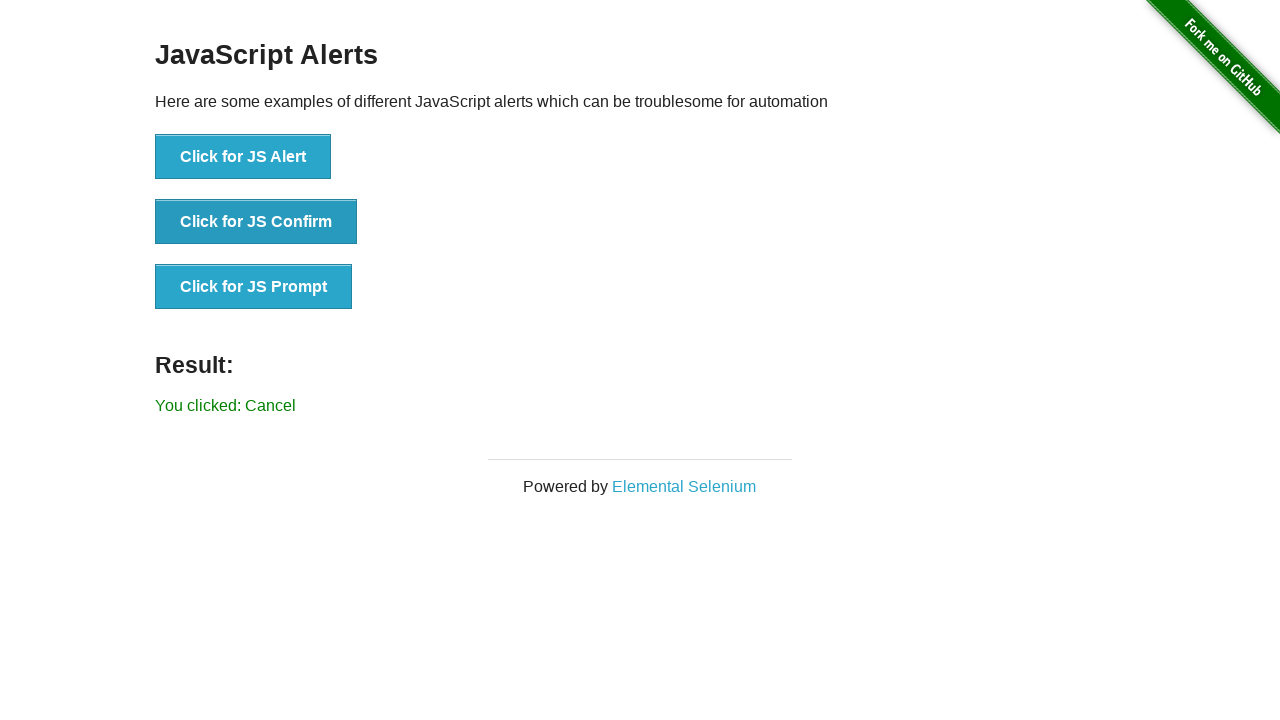

Set up dialog handler to dismiss the confirm dialog
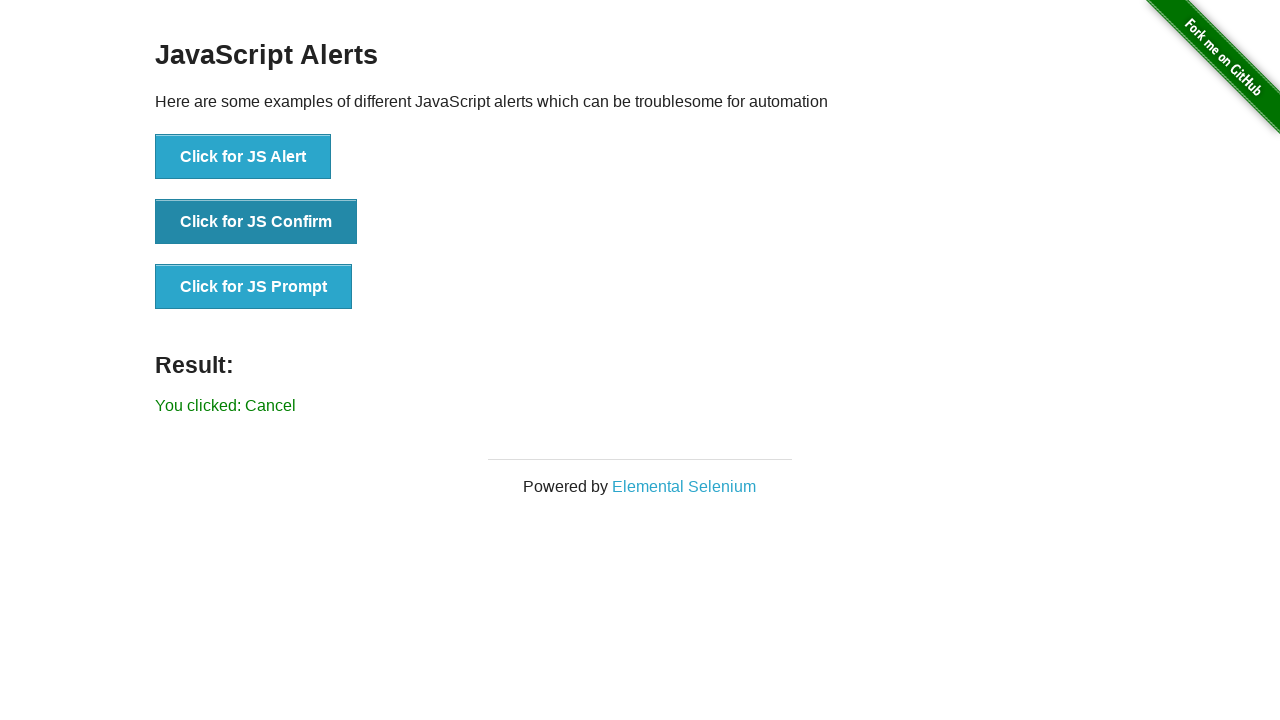

Clicked the JS Confirm button to trigger the dialog at (256, 222) on text='Click for JS Confirm'
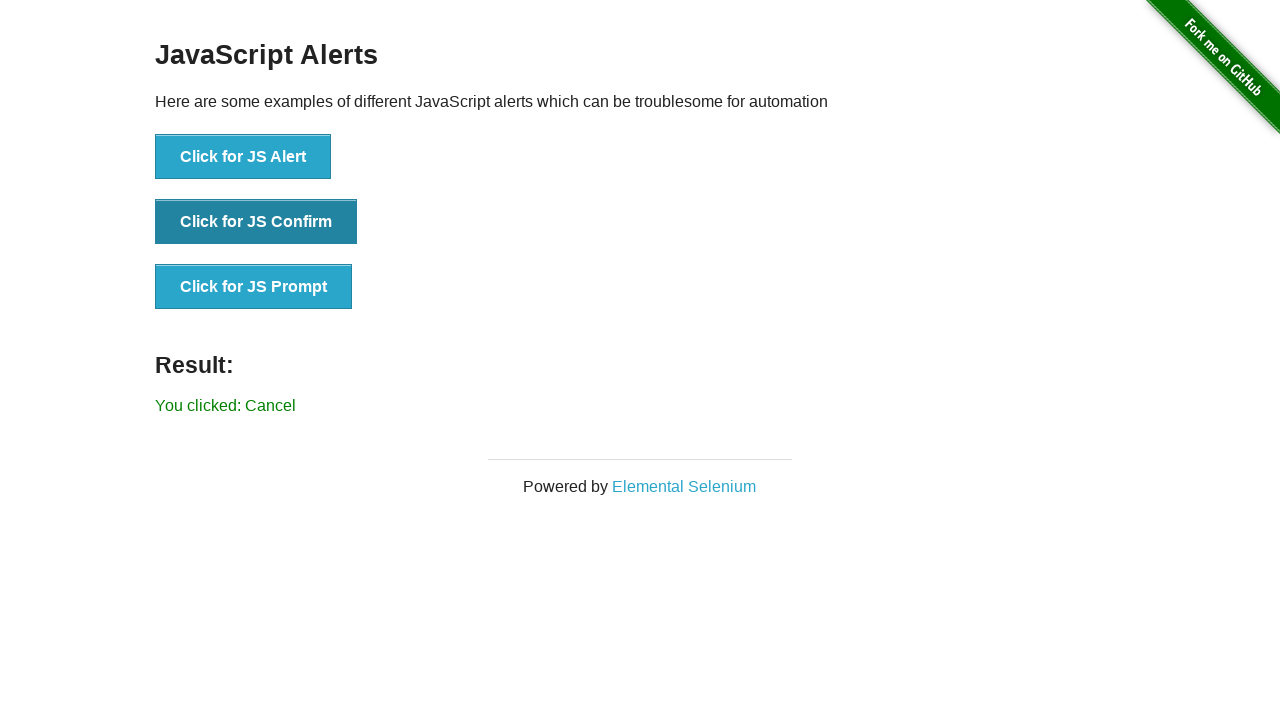

Result message appeared after dismissing the confirm dialog
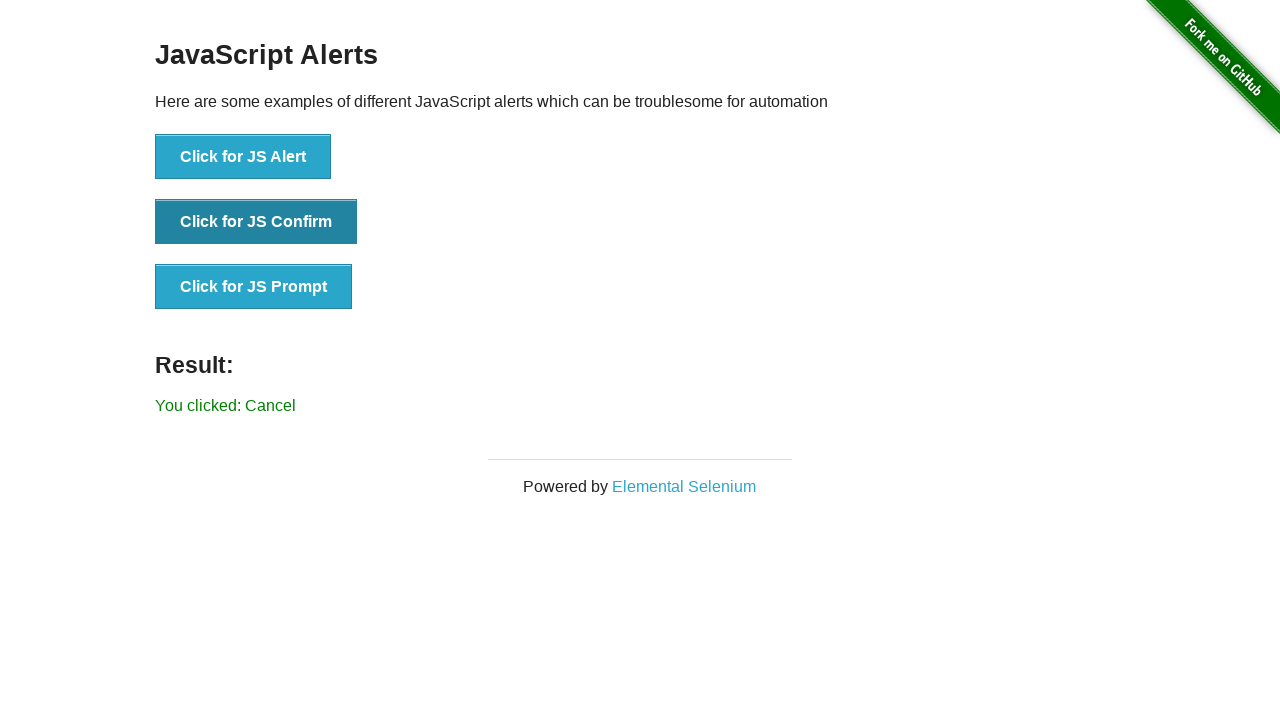

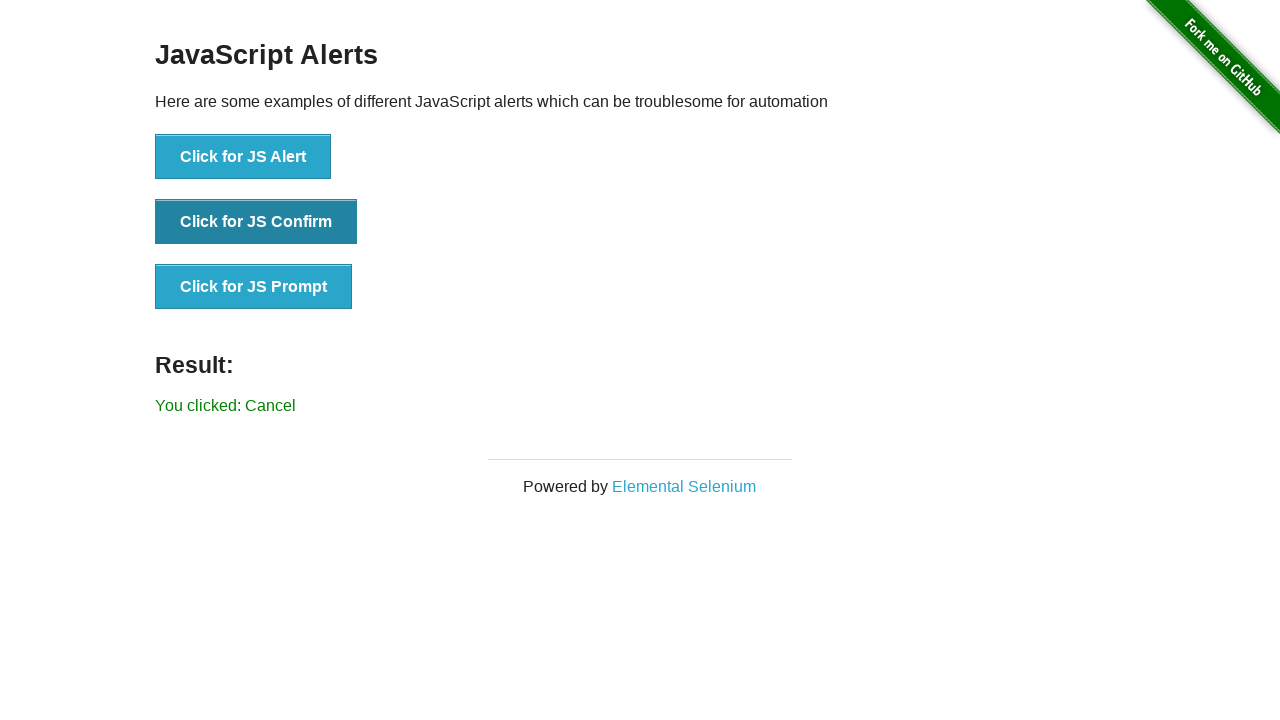